Tests JavaScript prompt alert by triggering it, entering text into the prompt, accepting it, and verifying the entered text is displayed

Starting URL: https://the-internet.herokuapp.com/javascript_alerts

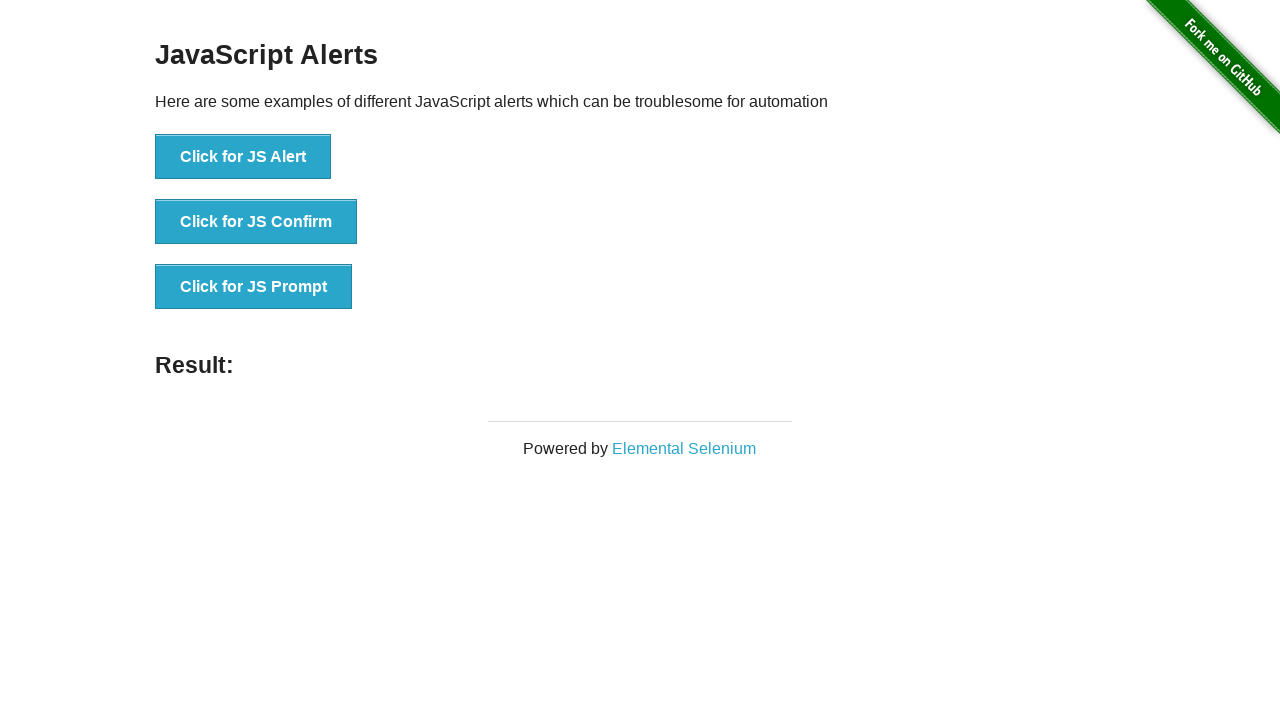

Set up dialog handler to accept prompt with text 'TestInput123'
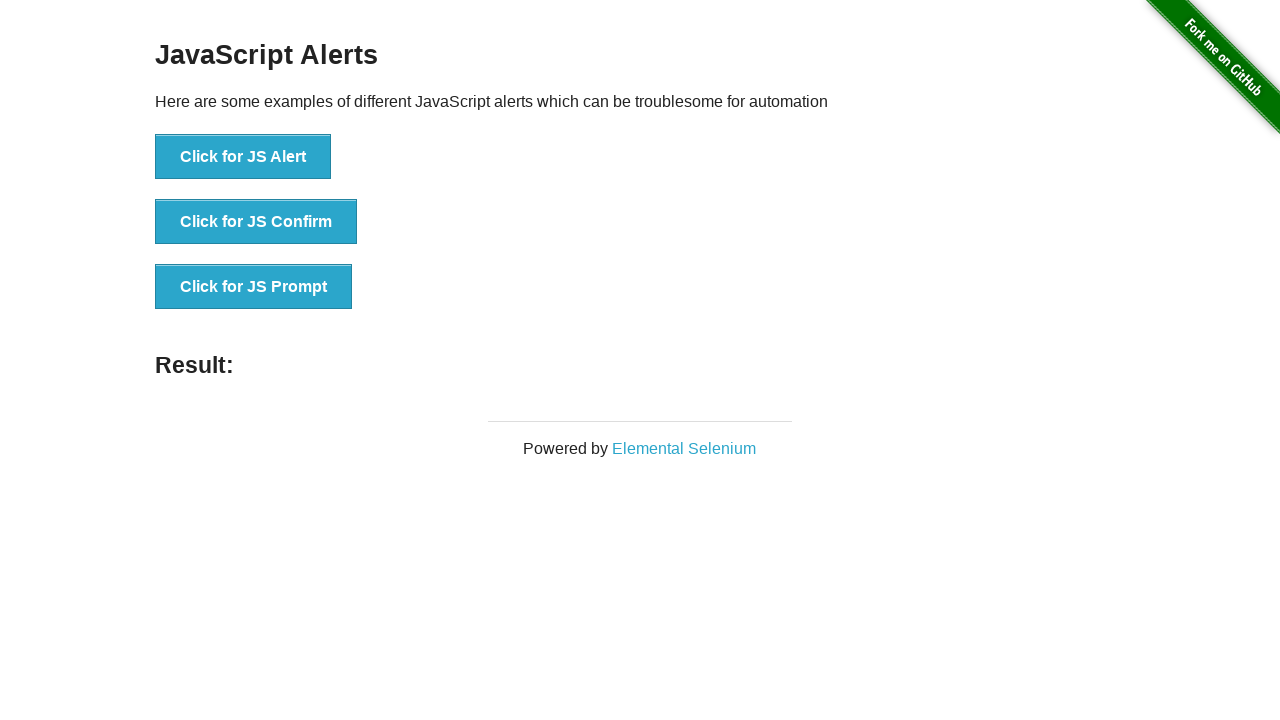

Clicked button to trigger JavaScript prompt alert at (254, 287) on button[onclick='jsPrompt()']
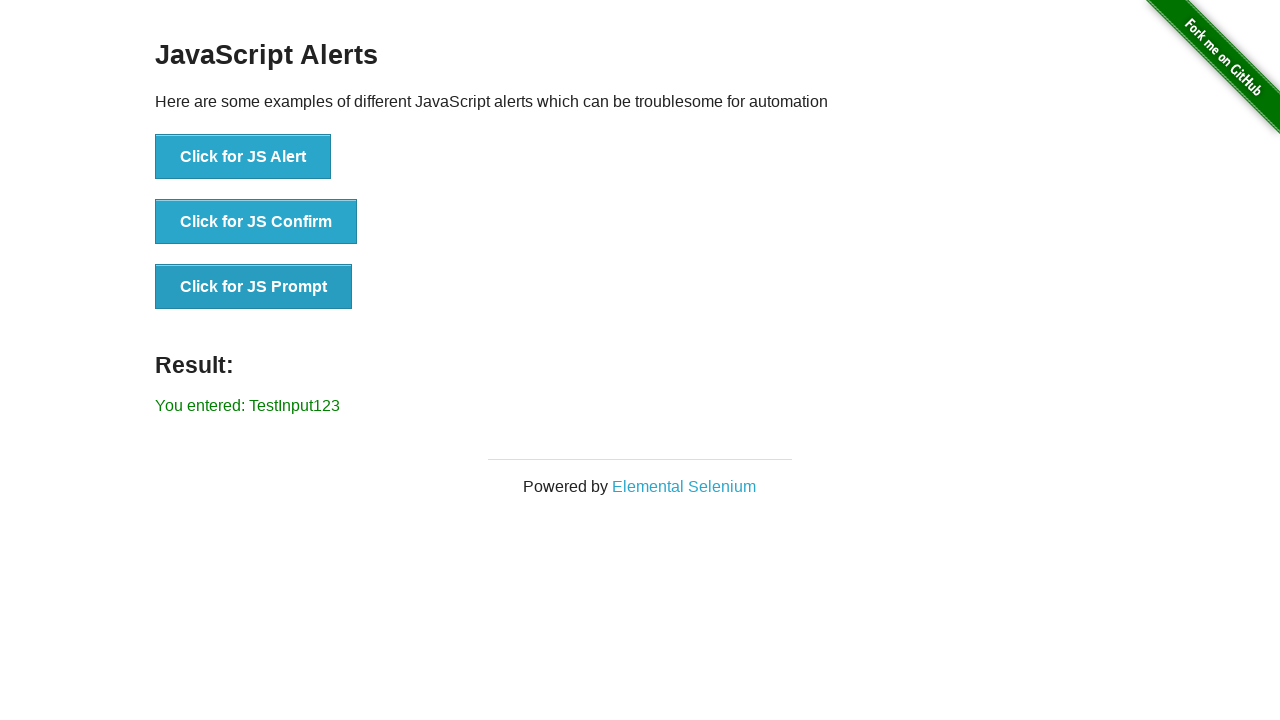

Verified entered text 'You entered: TestInput123' is displayed in result
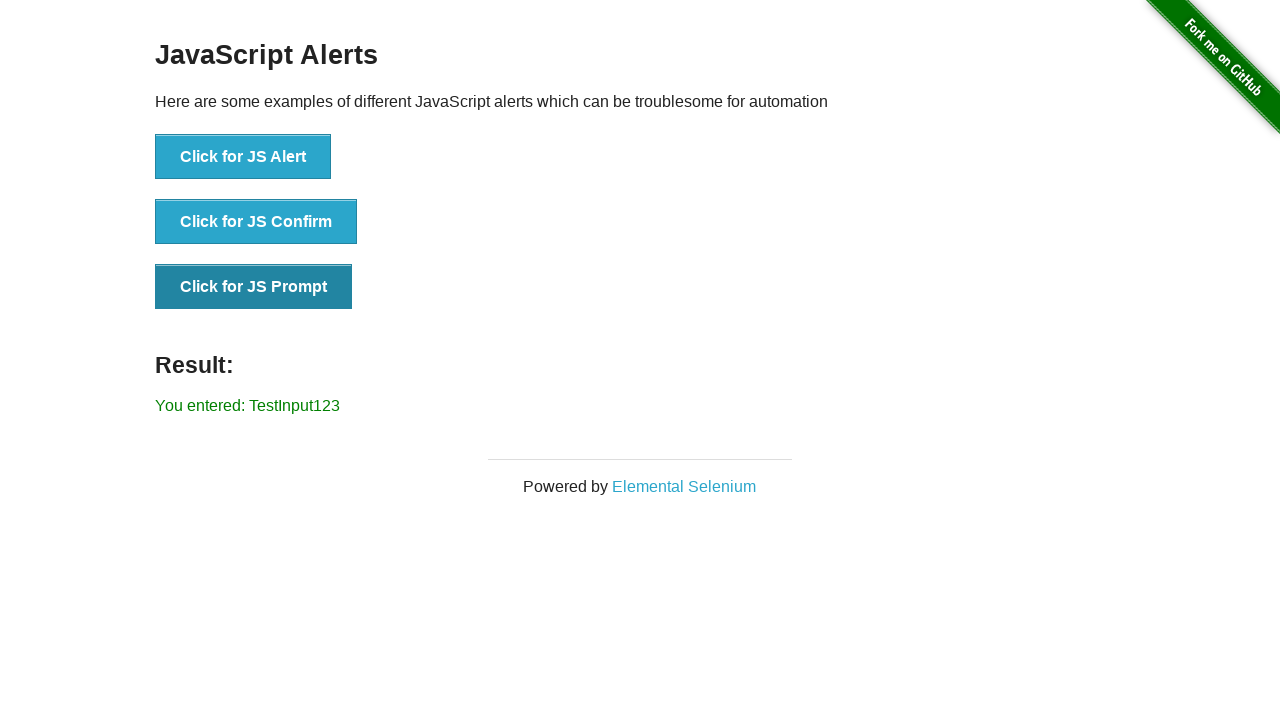

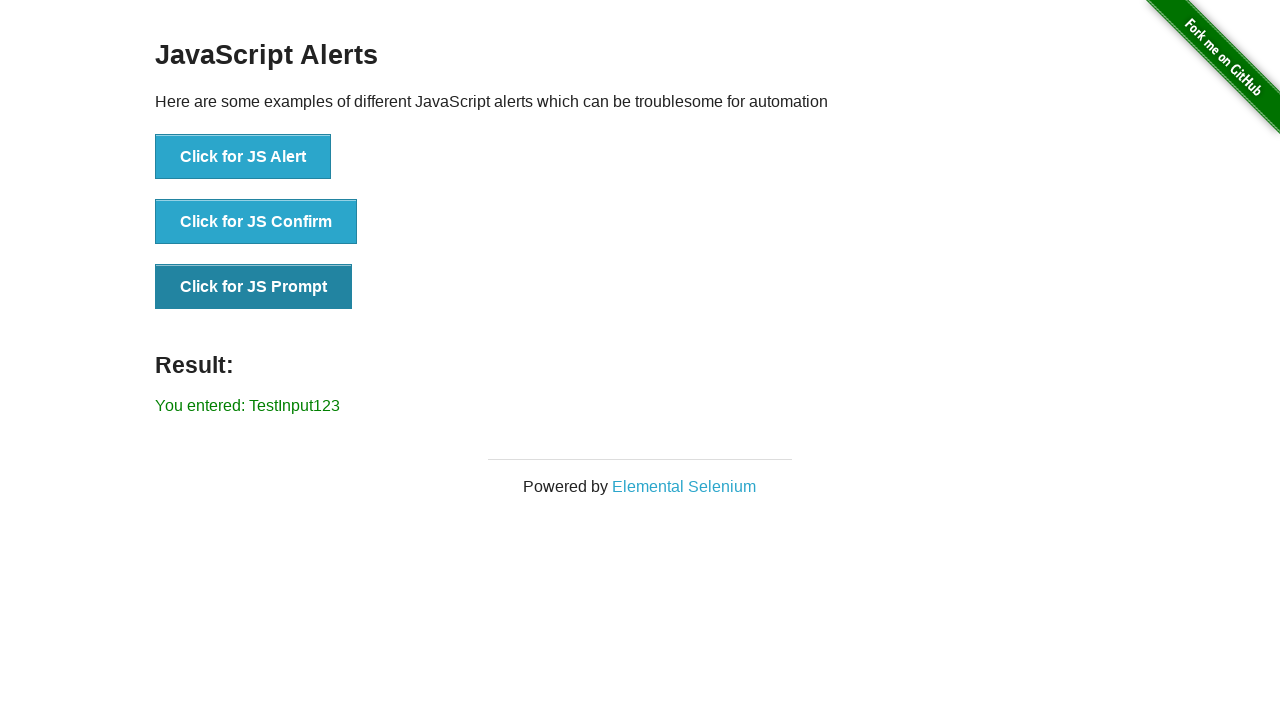